Tests a form submission that includes extracting an attribute value, calculating a result, filling a text field, checking a checkbox, selecting a radio button, and submitting the form

Starting URL: https://suninjuly.github.io/get_attribute.html

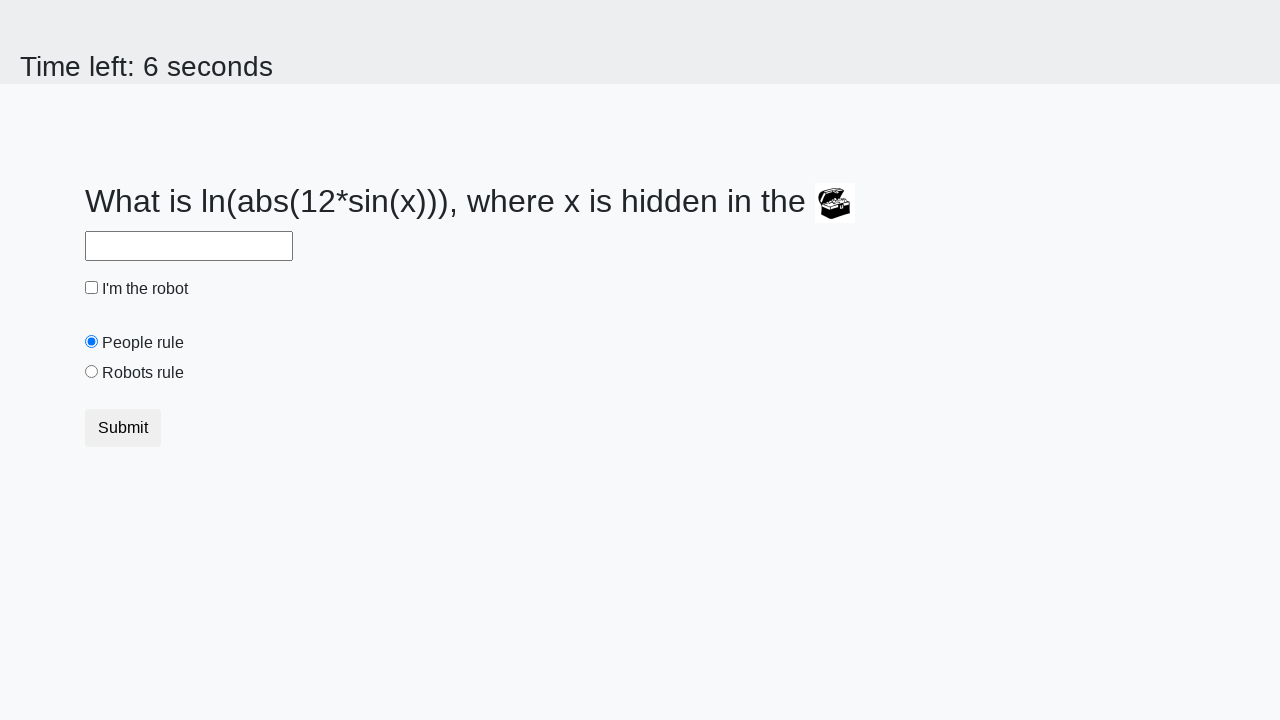

Extracted 'valuex' attribute from treasure element
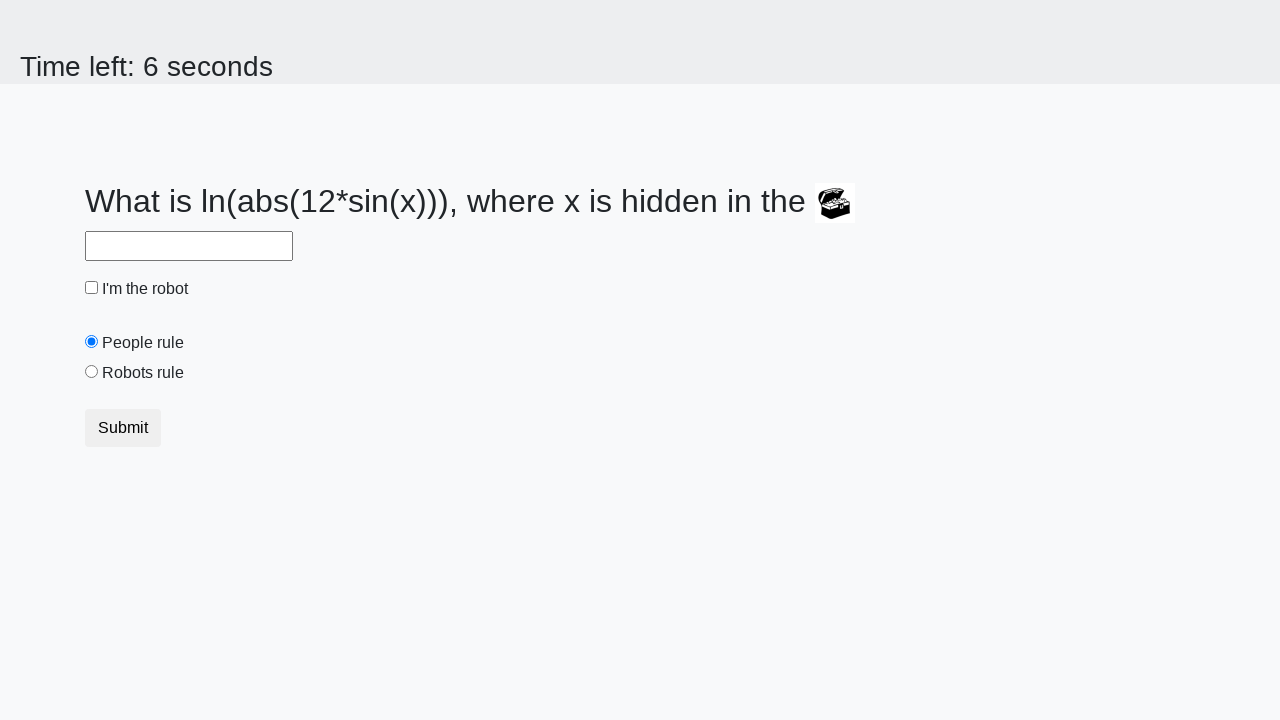

Filled answer field with calculated result on #answer
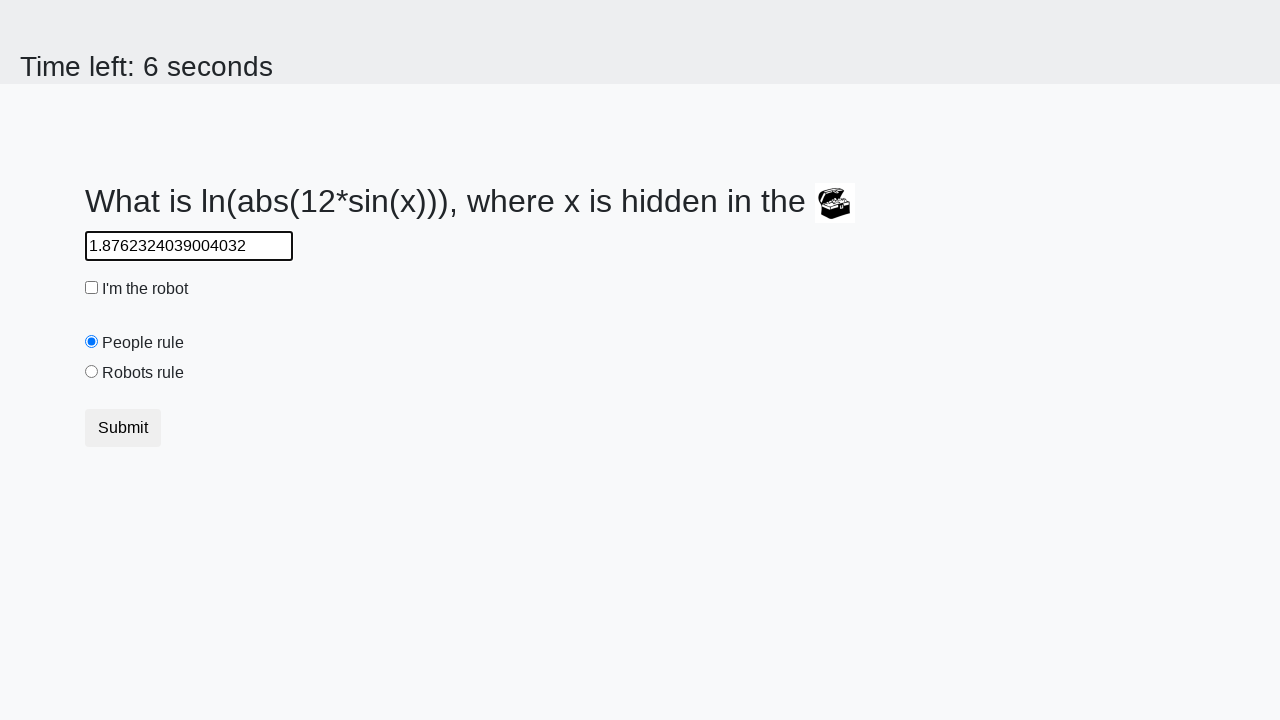

Checked the robot checkbox at (92, 288) on #robotCheckbox
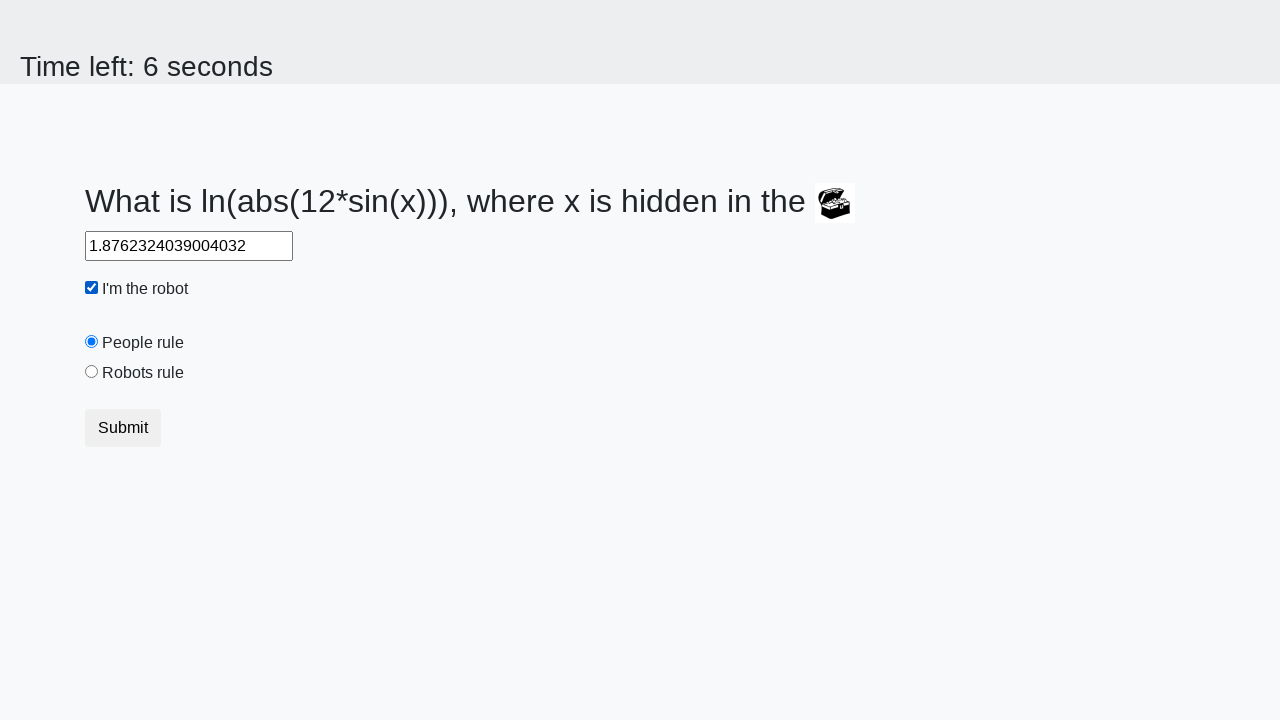

Selected the robots rule radio button at (92, 372) on #robotsRule
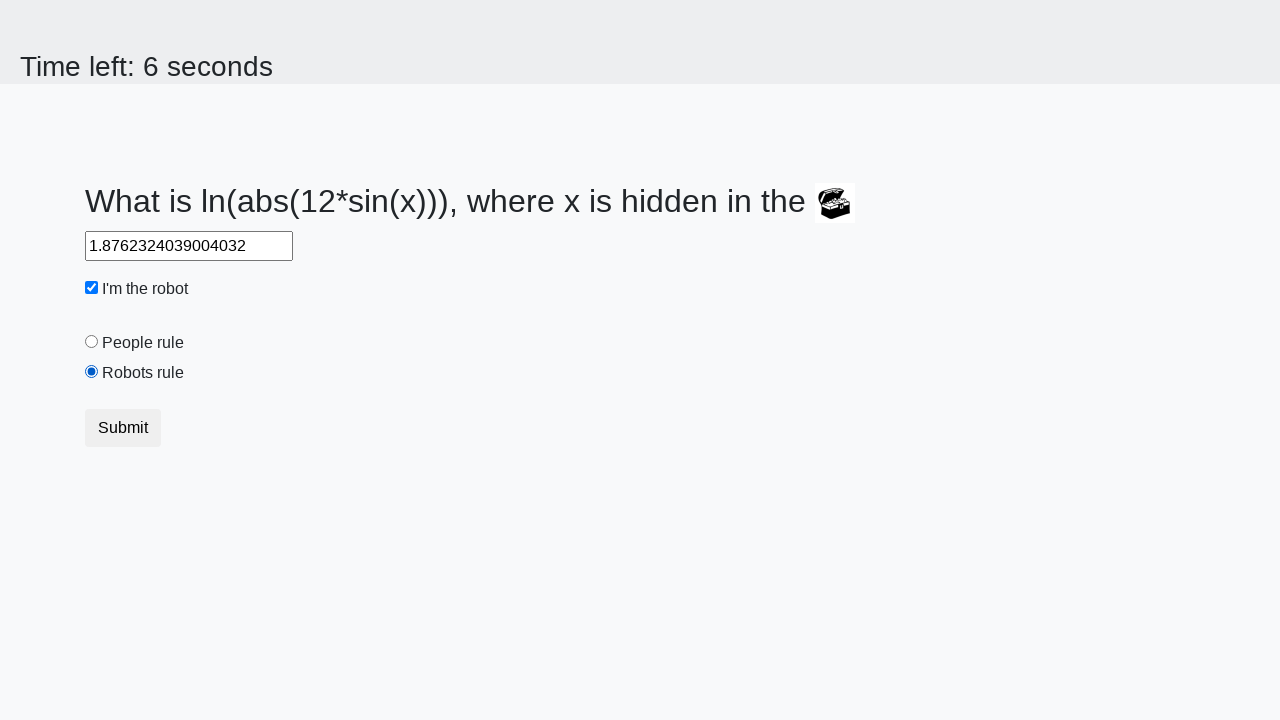

Submitted the form by clicking submit button at (123, 428) on .btn
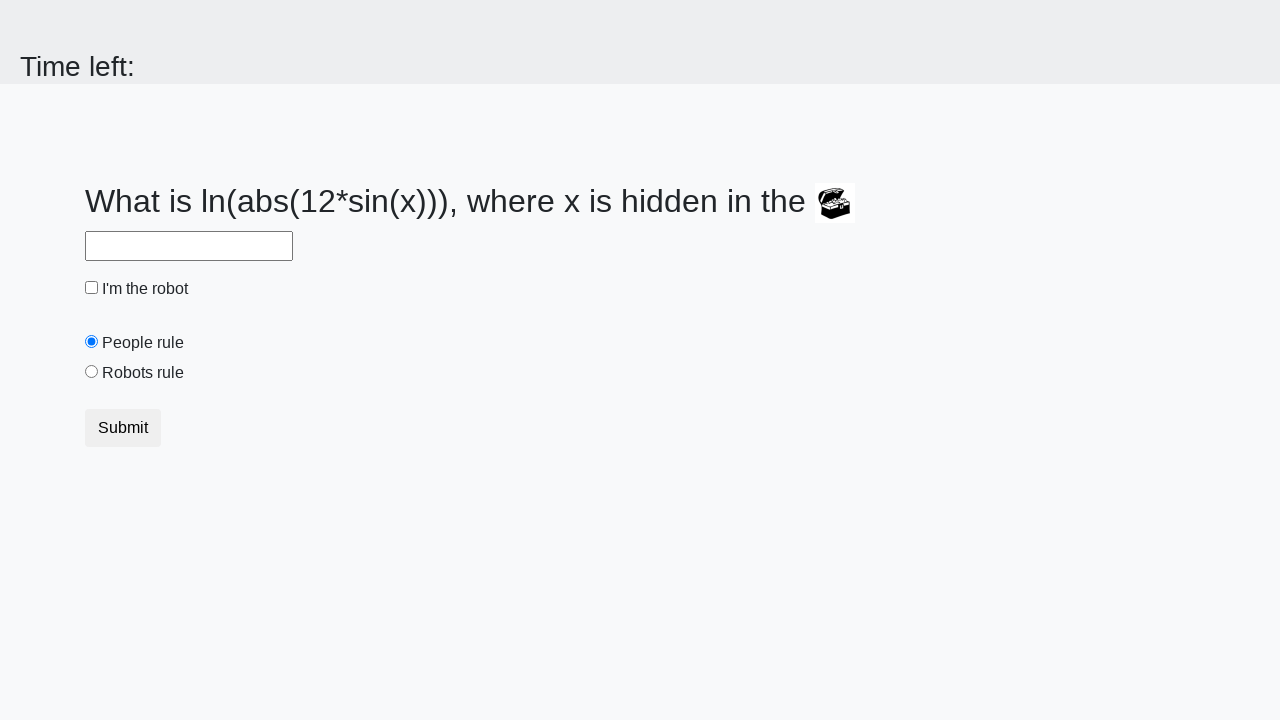

Waited for form submission to complete
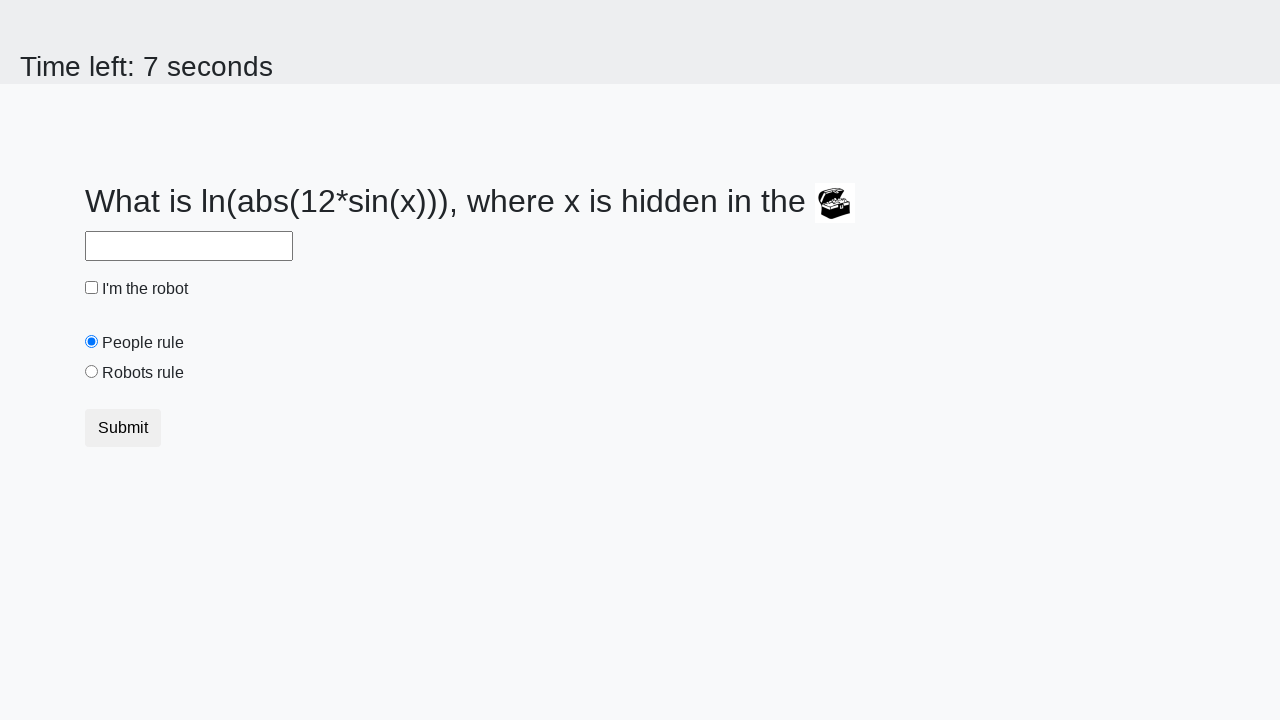

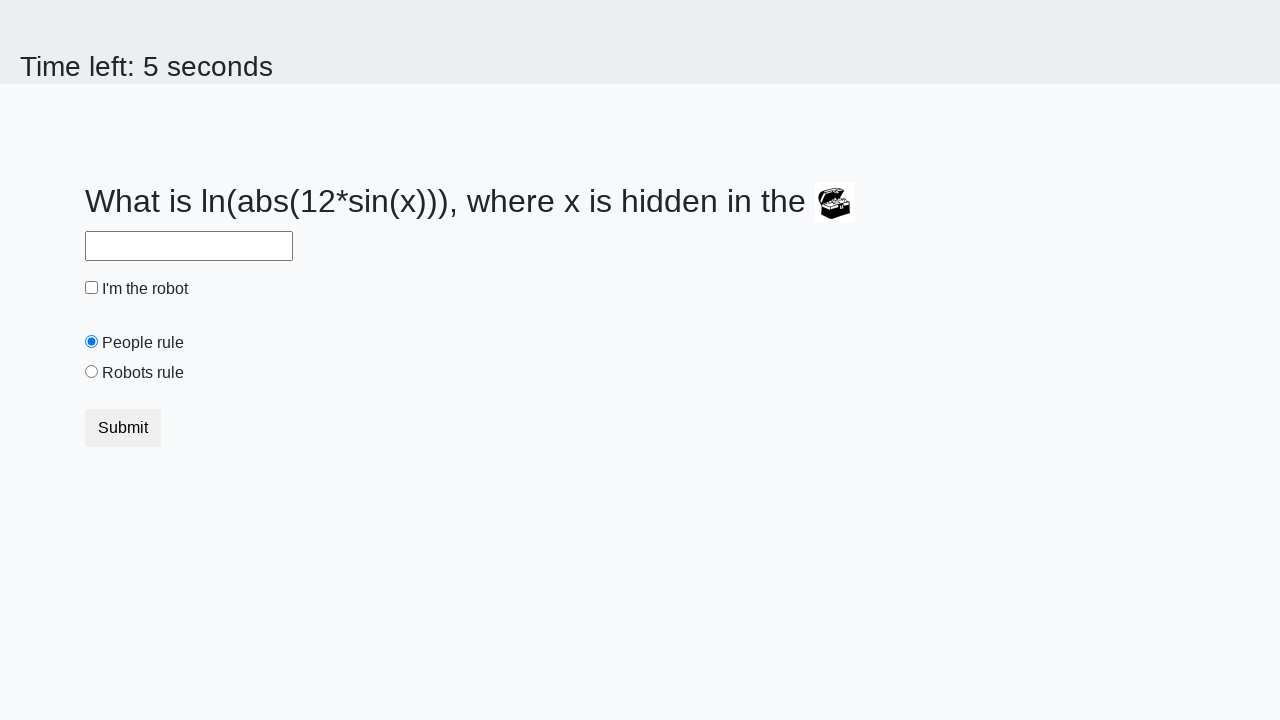